Navigates to a pizza reviews page, waits for review cards to load, and clicks through pagination to view multiple pages of reviews.

Starting URL: https://onebite.app/reviews/dave

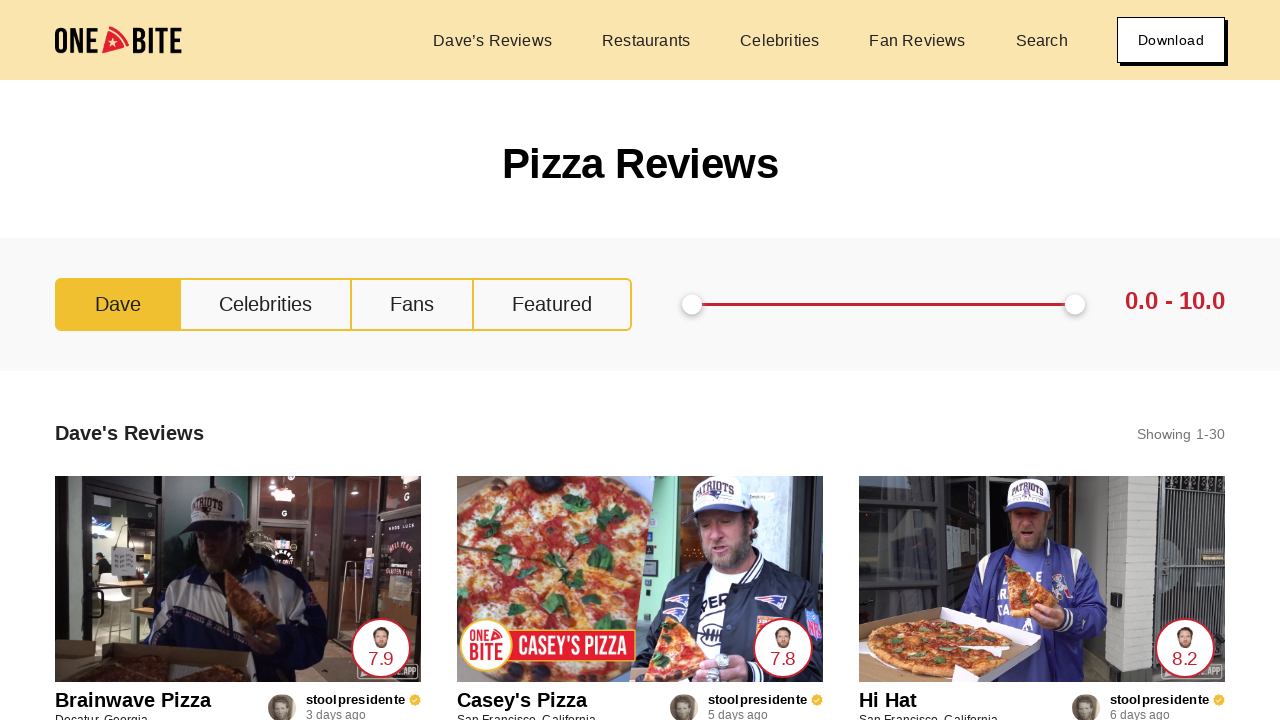

Waited 5 seconds for page to fully load
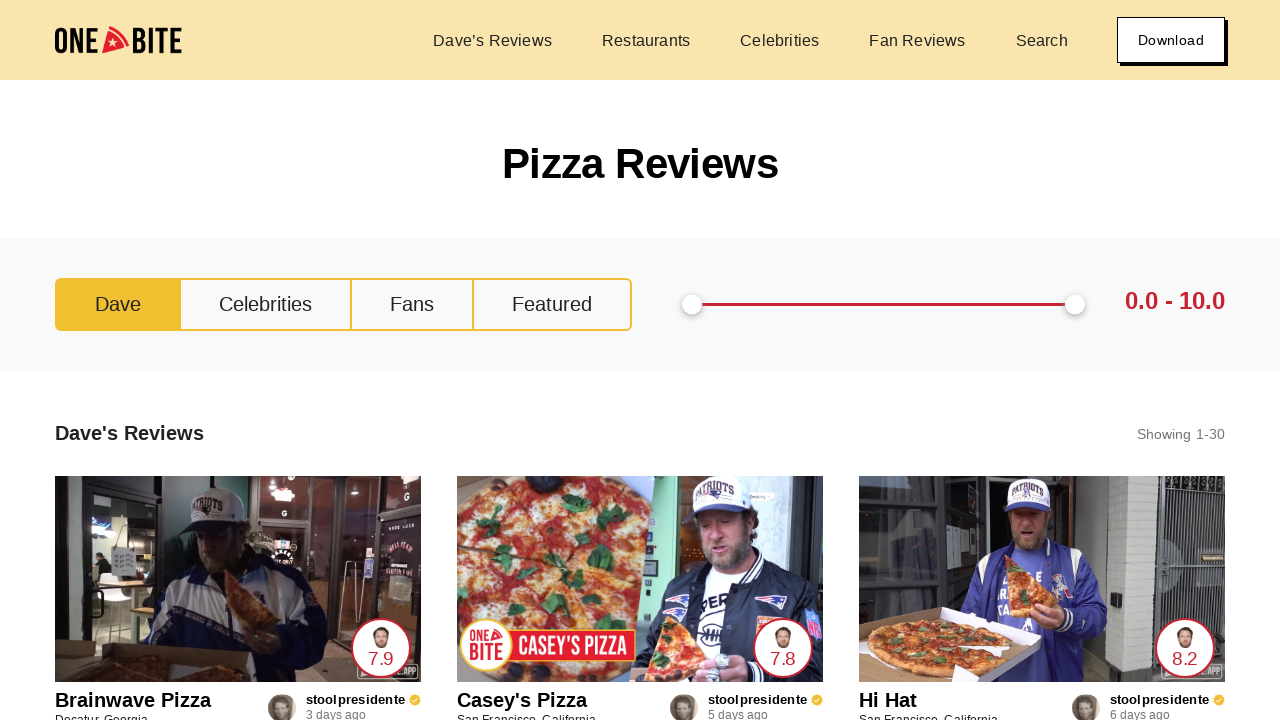

Verified review cards are present on the page
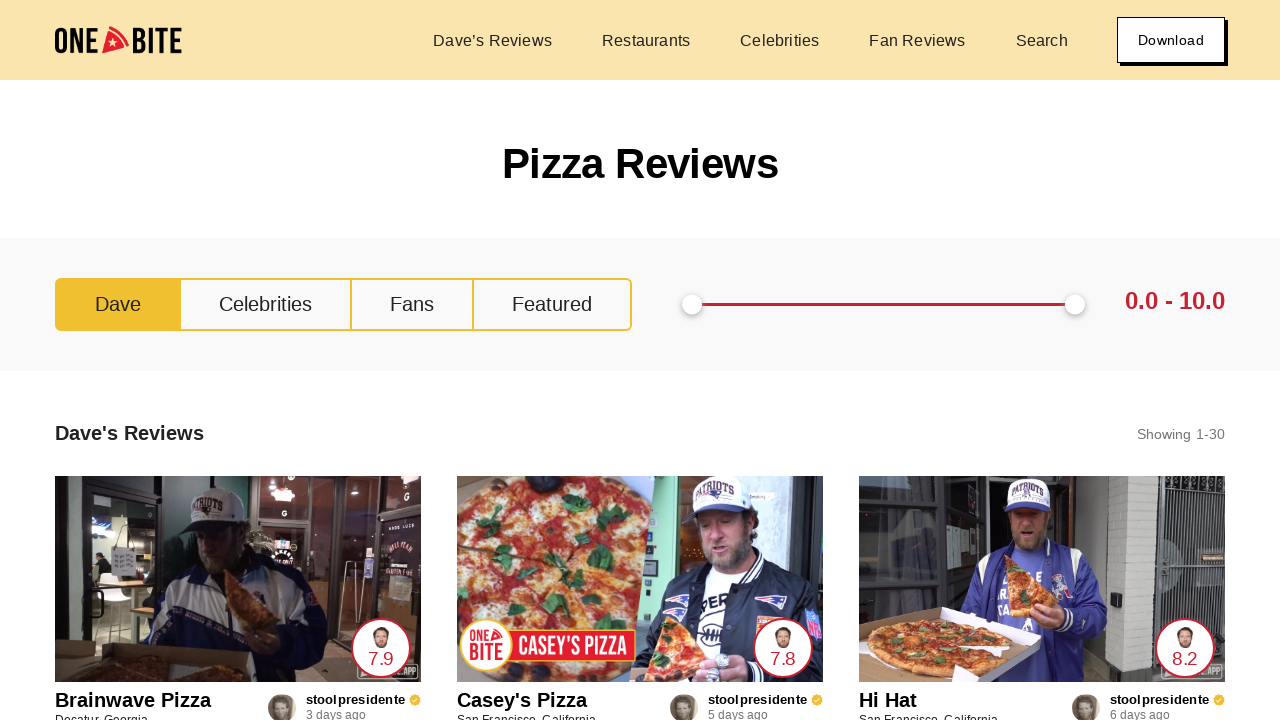

Clicked Next button to load page 2 at (640, 447) on a.jsx-1581628325.btn.btn--next
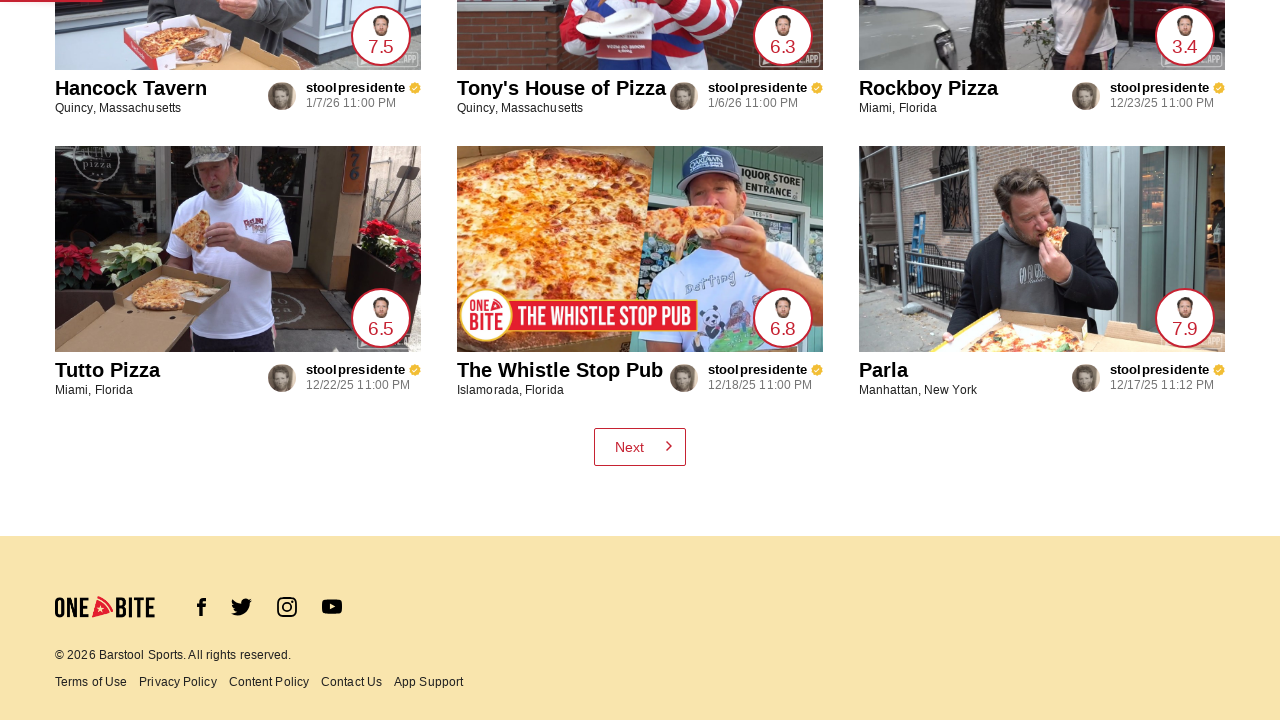

Waited 3 seconds for next page to load
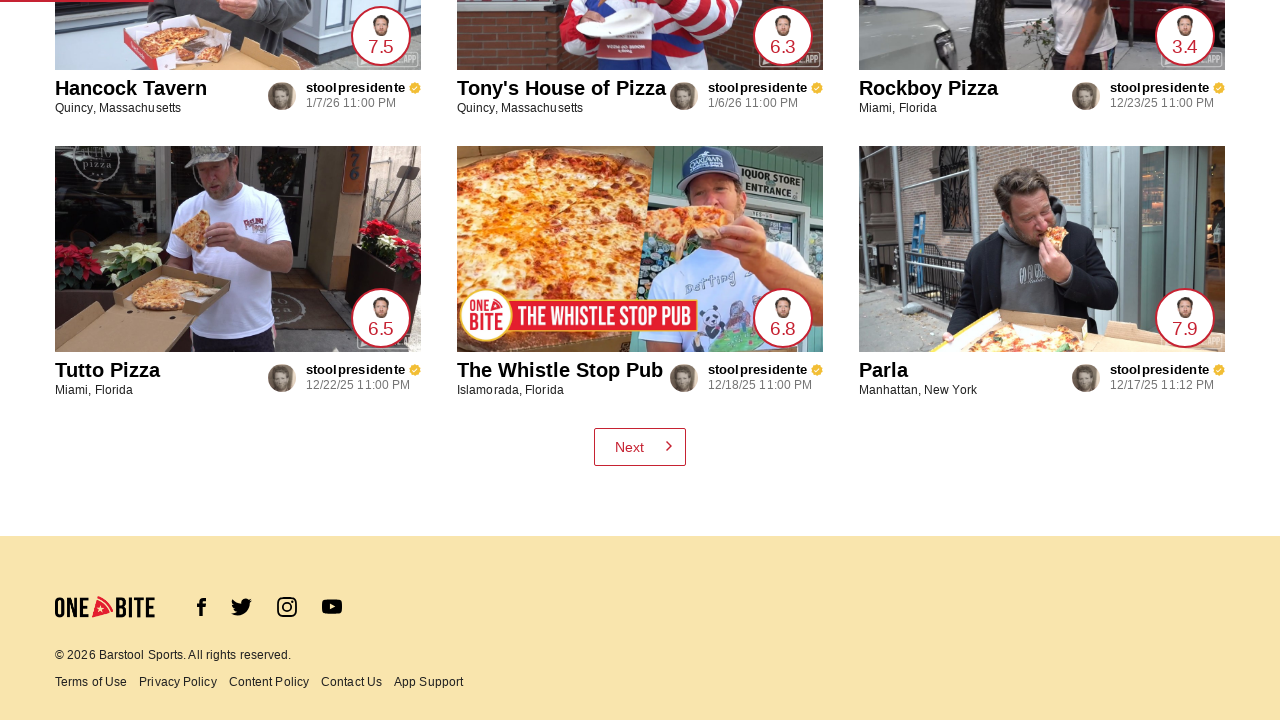

Verified review cards loaded on new page
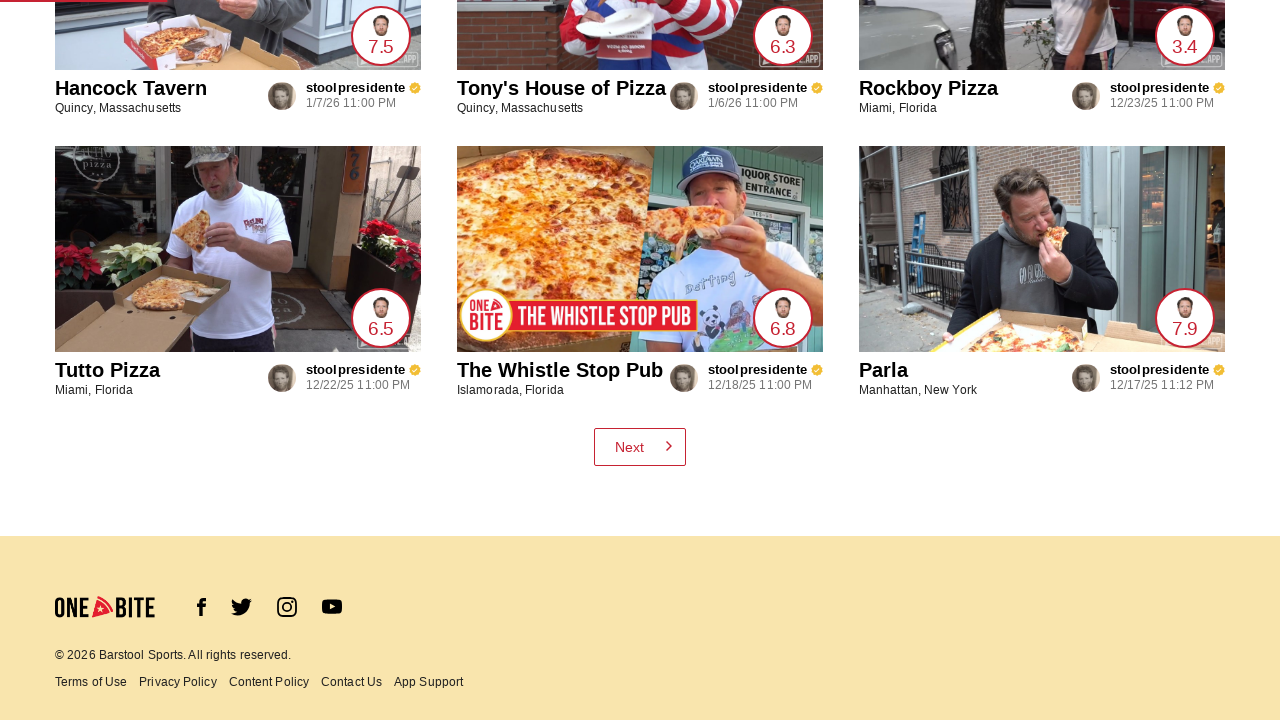

Clicked Next button to load page 3 at (640, 447) on a.jsx-1581628325.btn.btn--next
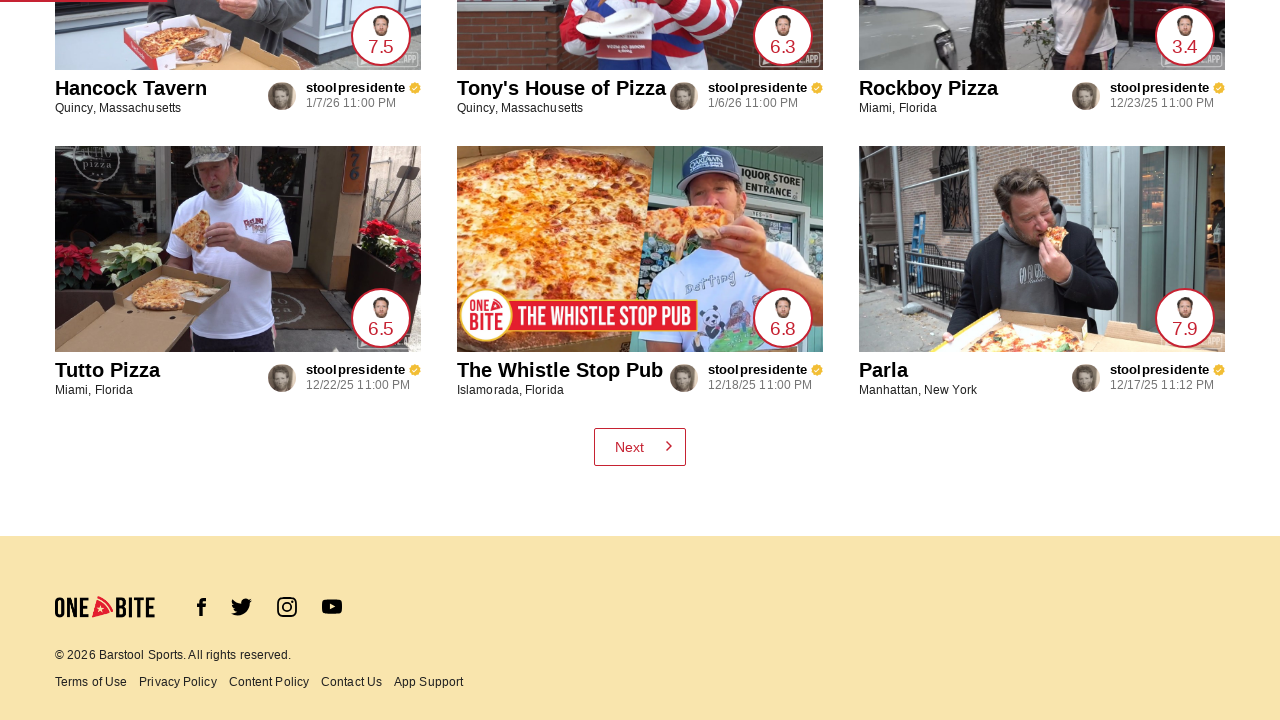

Waited 3 seconds for next page to load
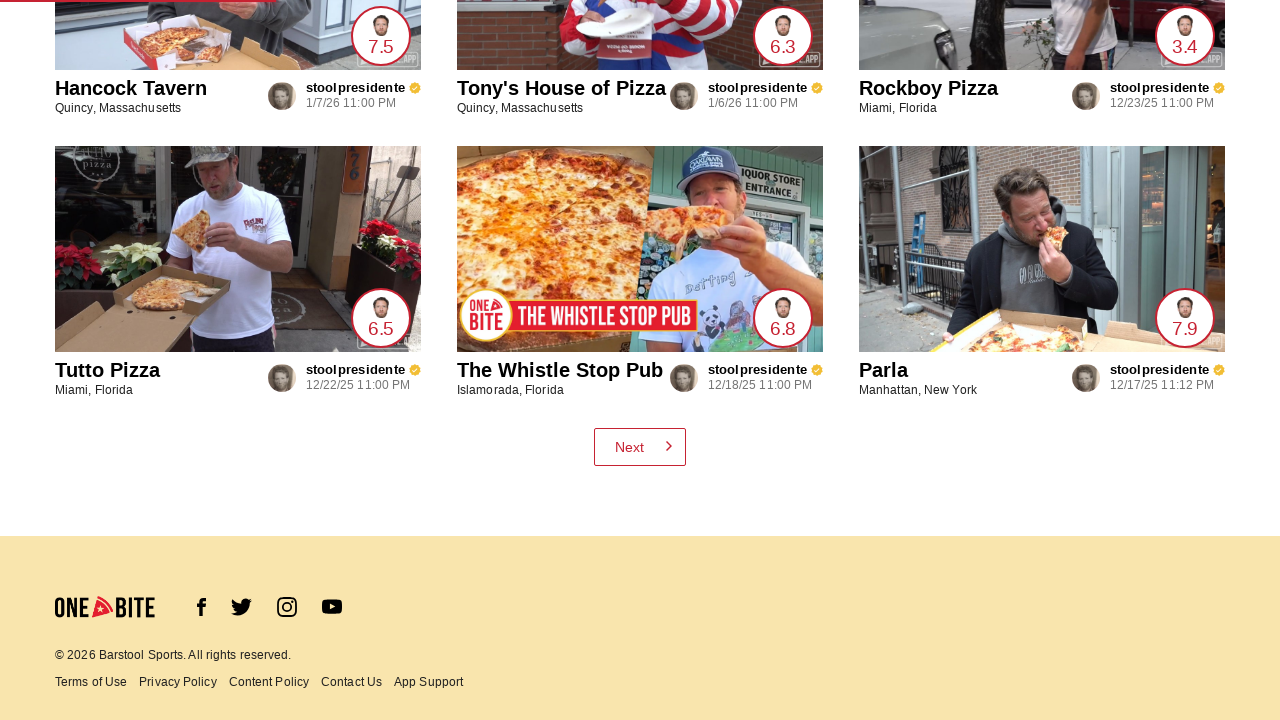

Verified review cards loaded on new page
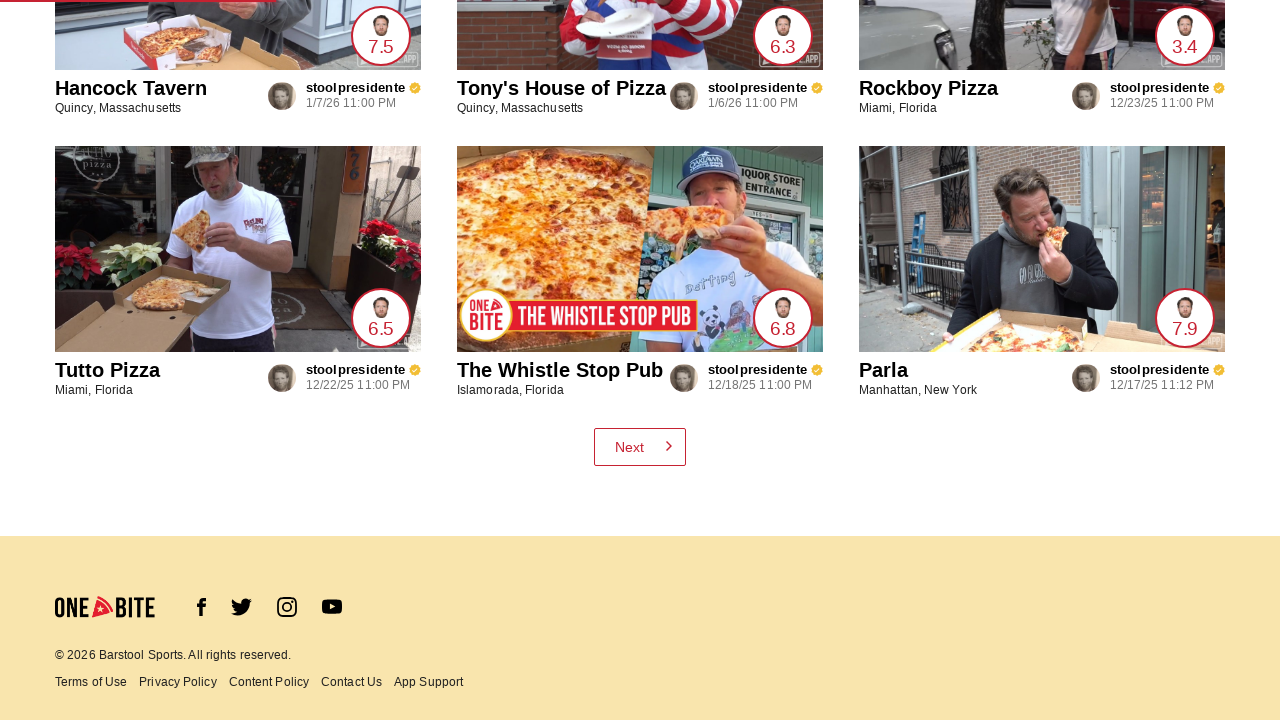

Clicked Next button to load page 4 at (640, 447) on a.jsx-1581628325.btn.btn--next
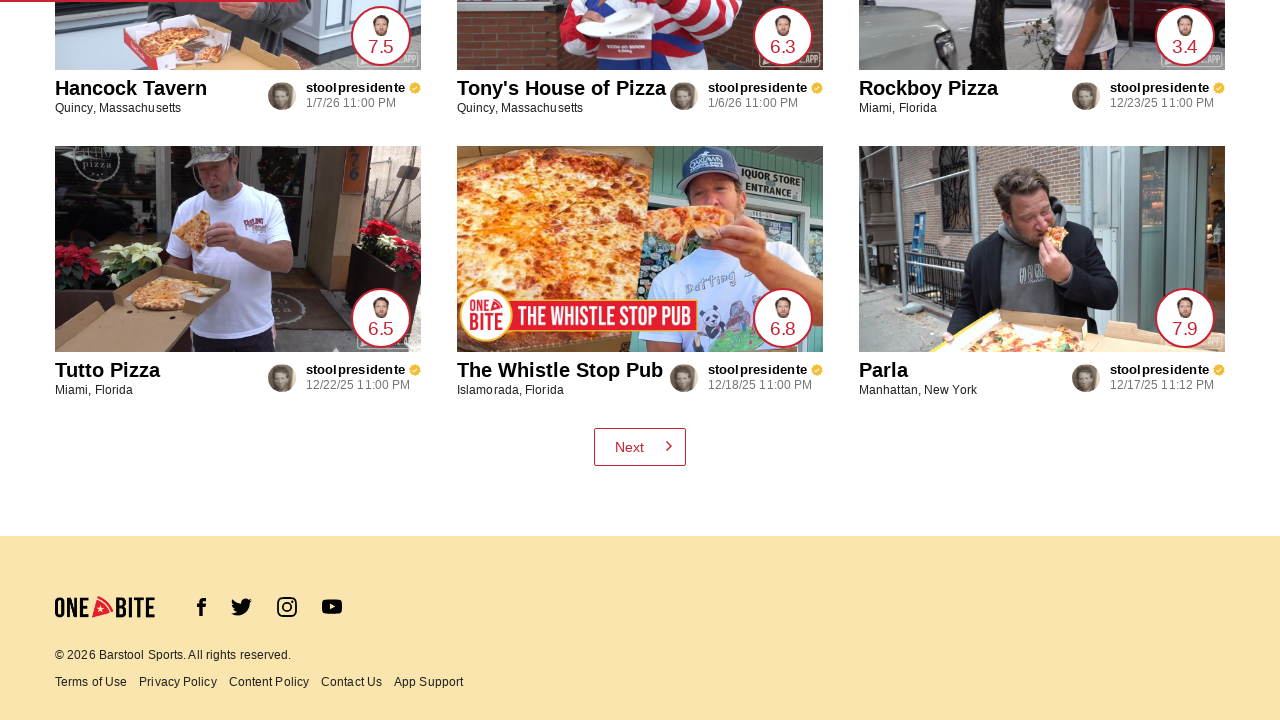

Waited 3 seconds for next page to load
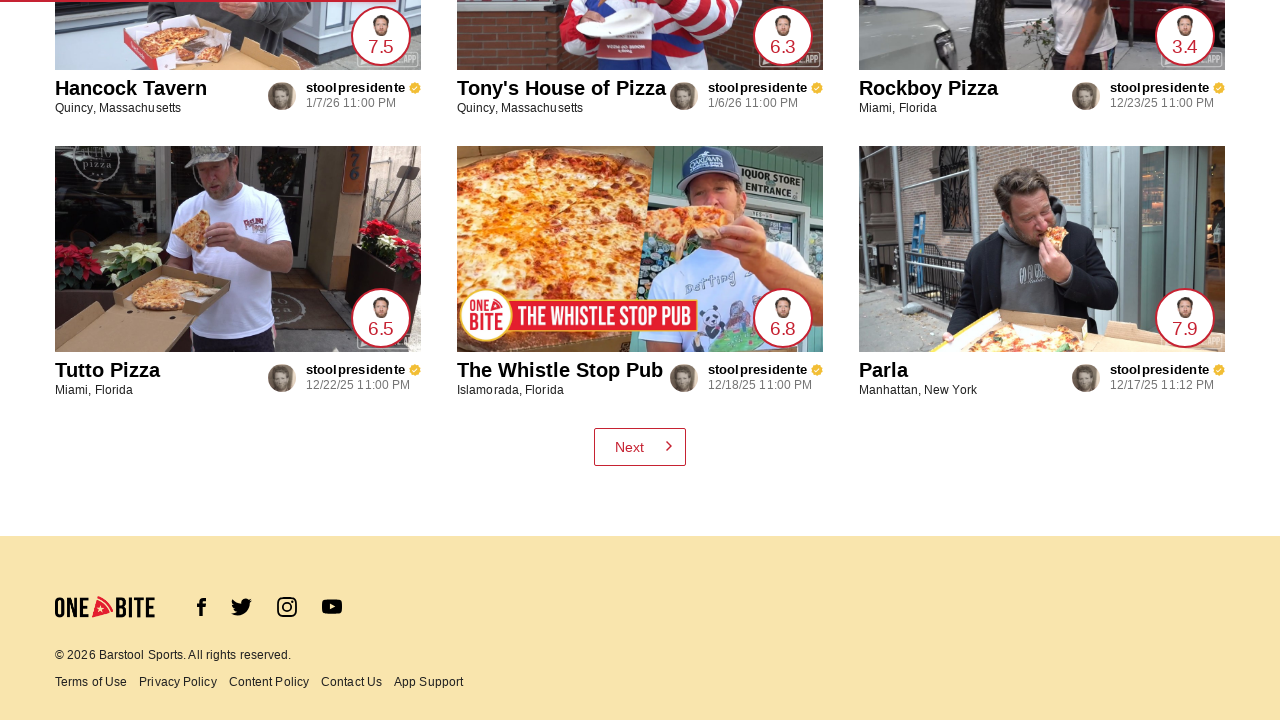

Verified review cards loaded on new page
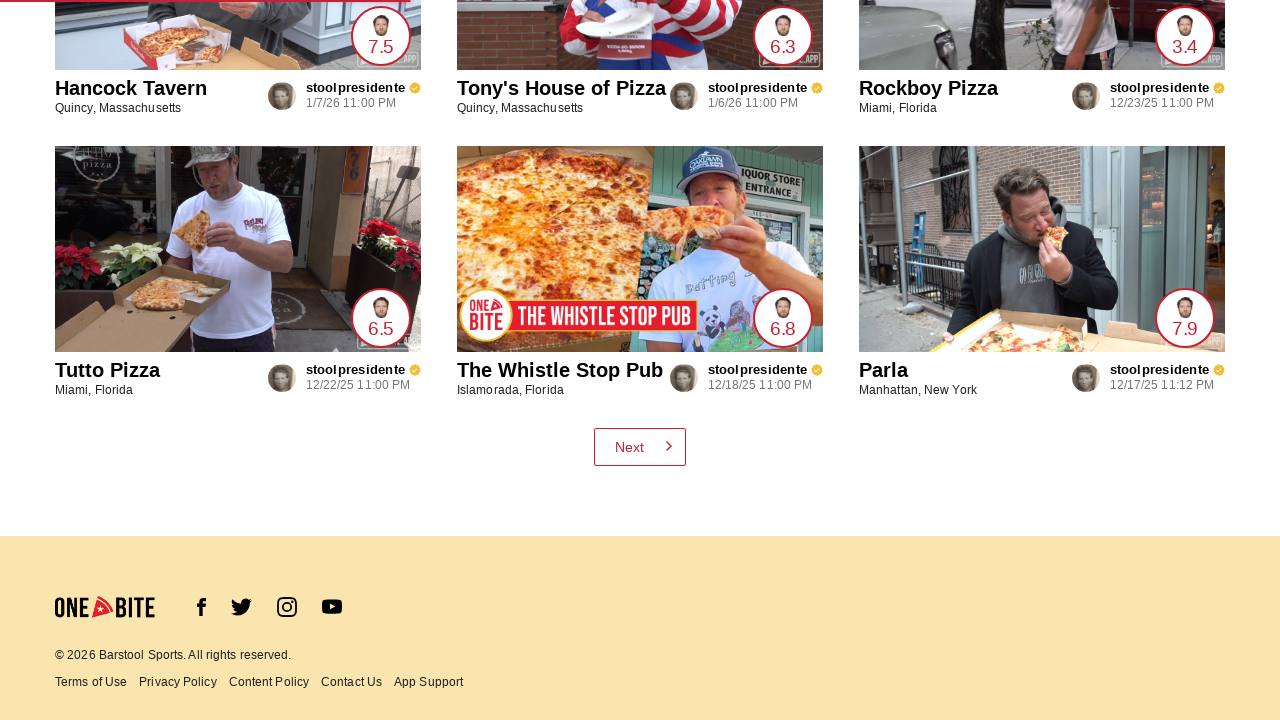

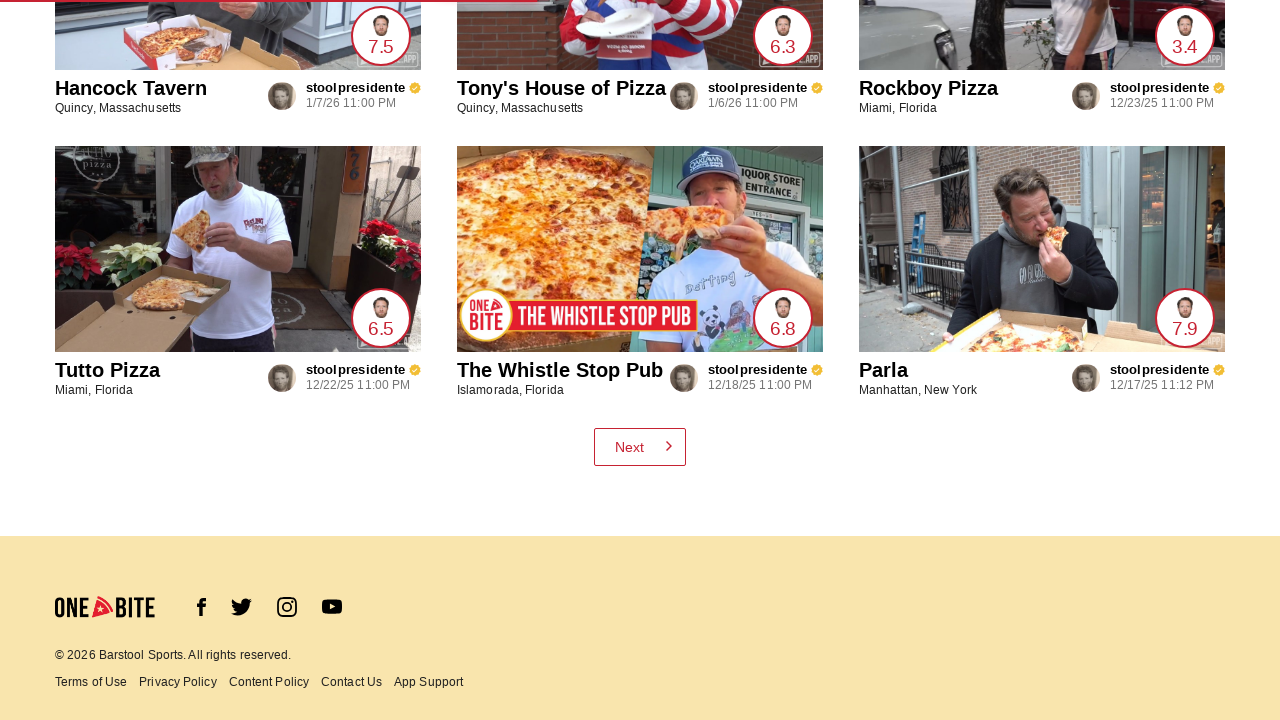